Tests navigation from the login page to the signup page by clicking the signup link

Starting URL: https://prod.testrunz.com/

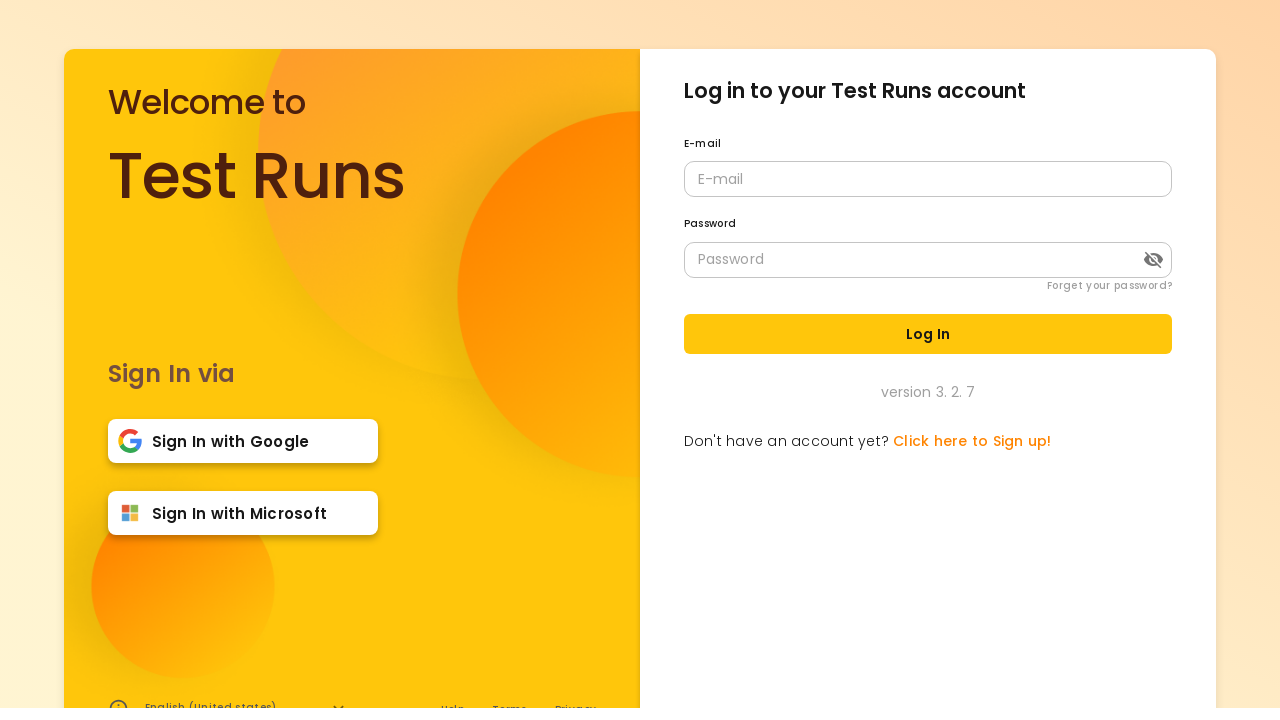

Navigated to login page at https://prod.testrunz.com/
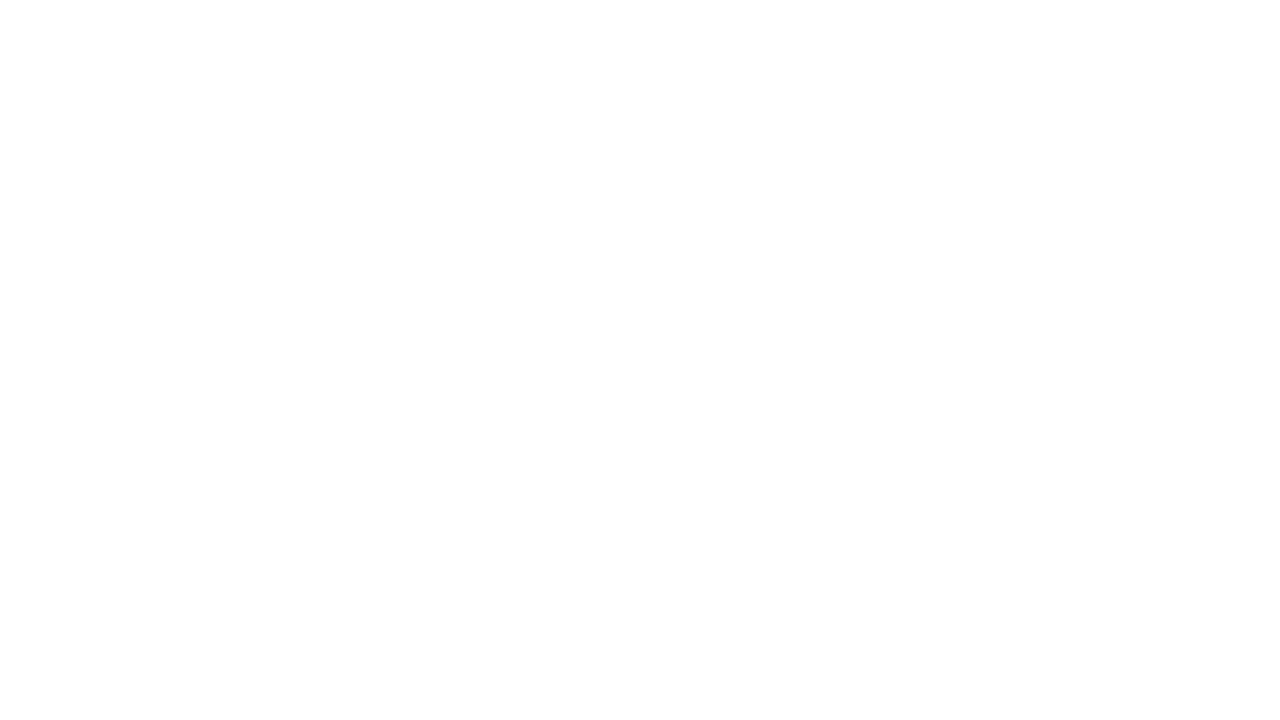

Clicked signup link to navigate from login page to signup page at (946, 441) on text=Click here to Sign up!
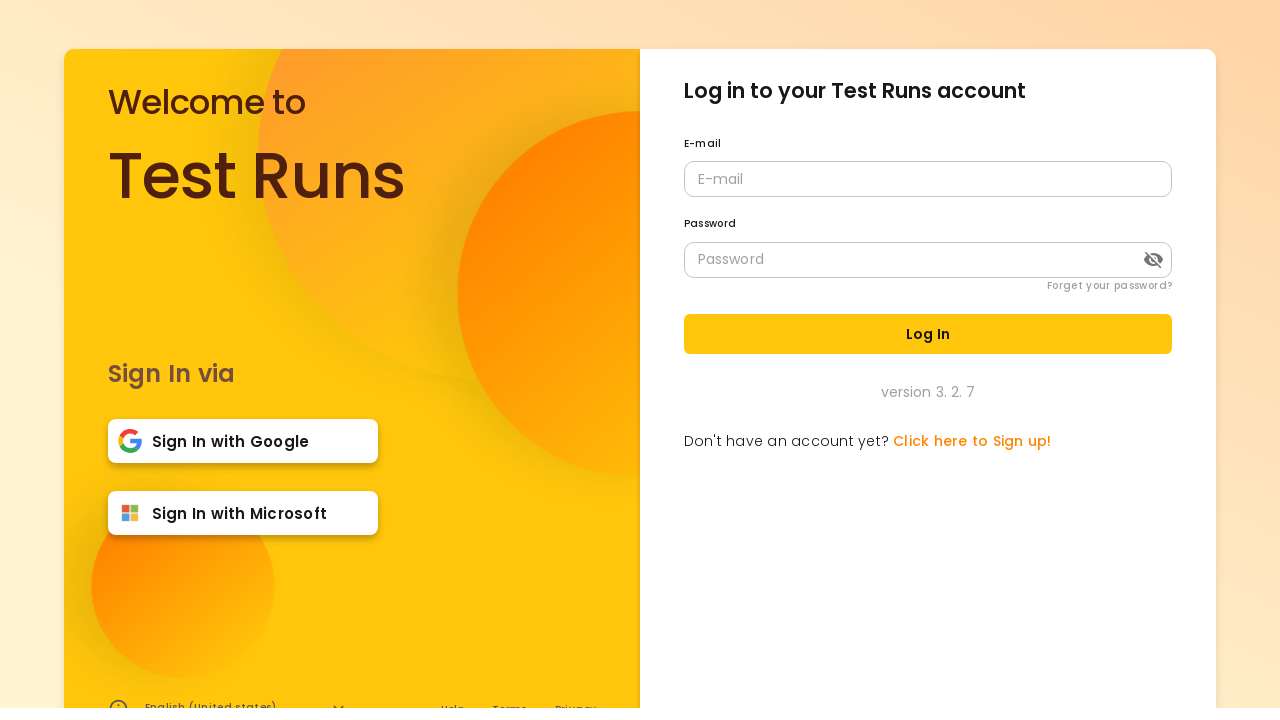

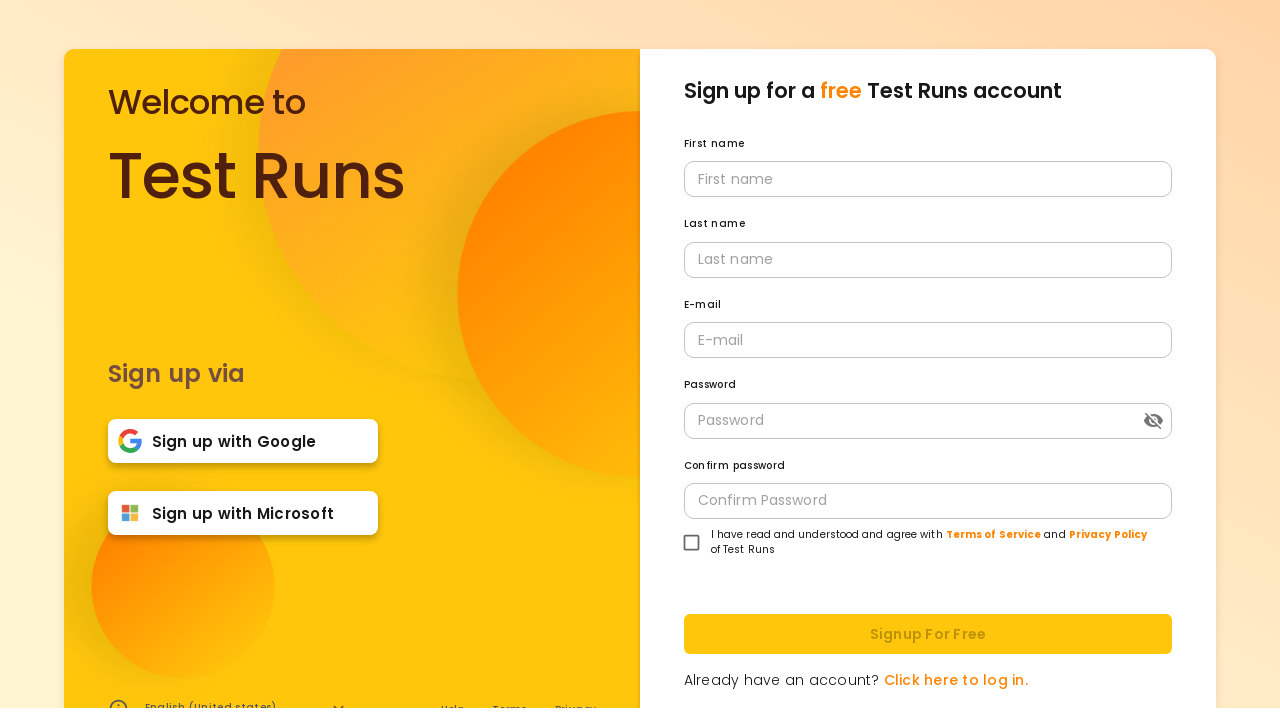